Tests dynamic content loading by clicking a start button and waiting for hidden content to become visible, then verifying the loaded text is displayed.

Starting URL: https://the-internet.herokuapp.com/dynamic_loading/1

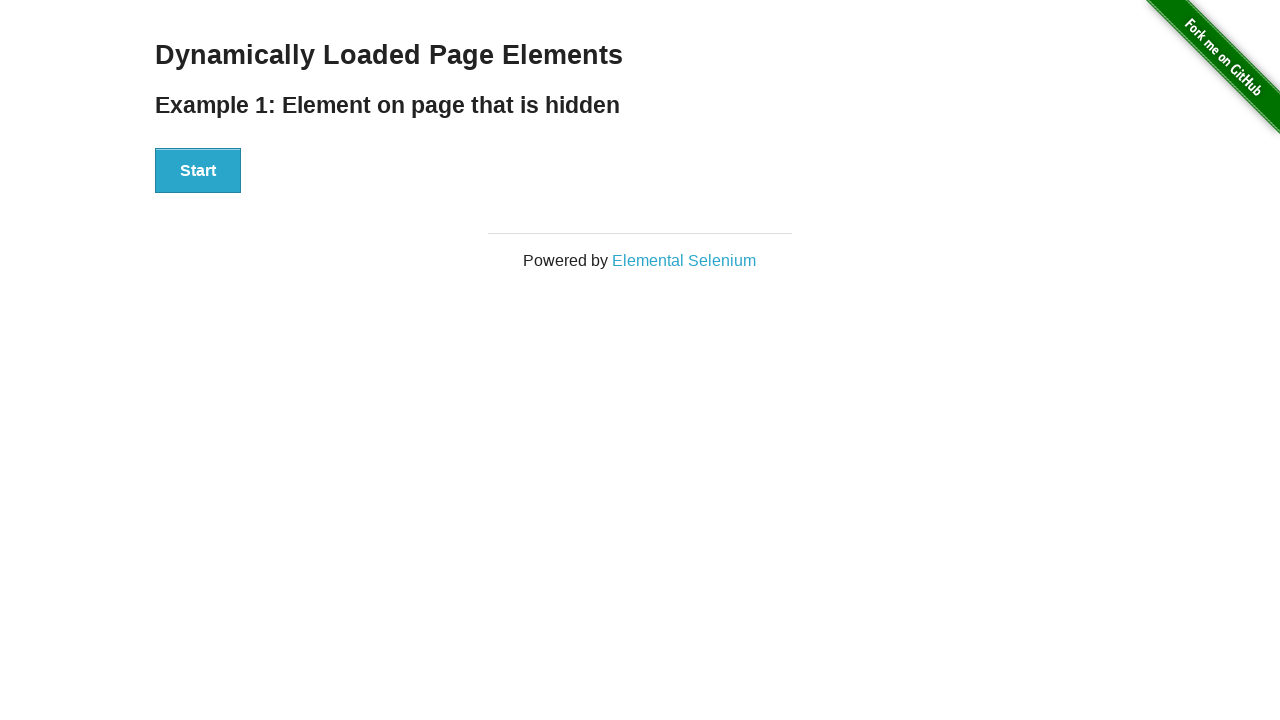

Clicked start button to trigger dynamic loading at (198, 171) on #start button
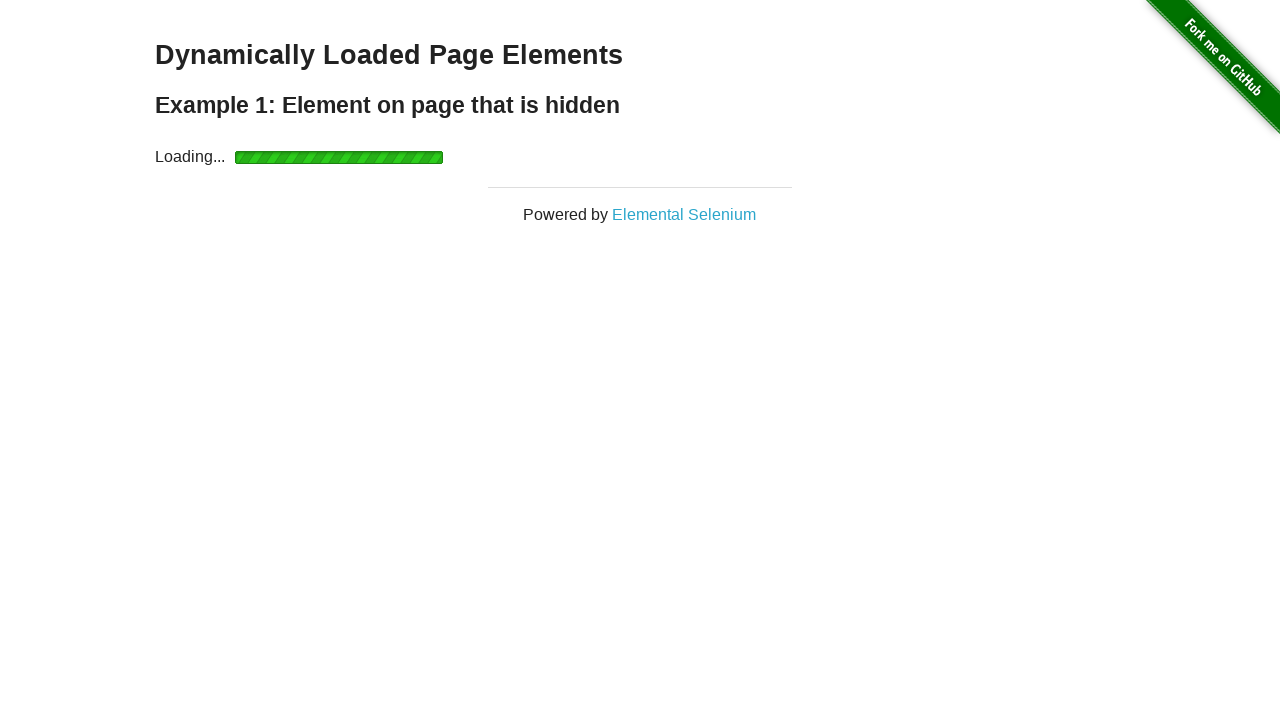

Dynamic content loaded - finish element became visible
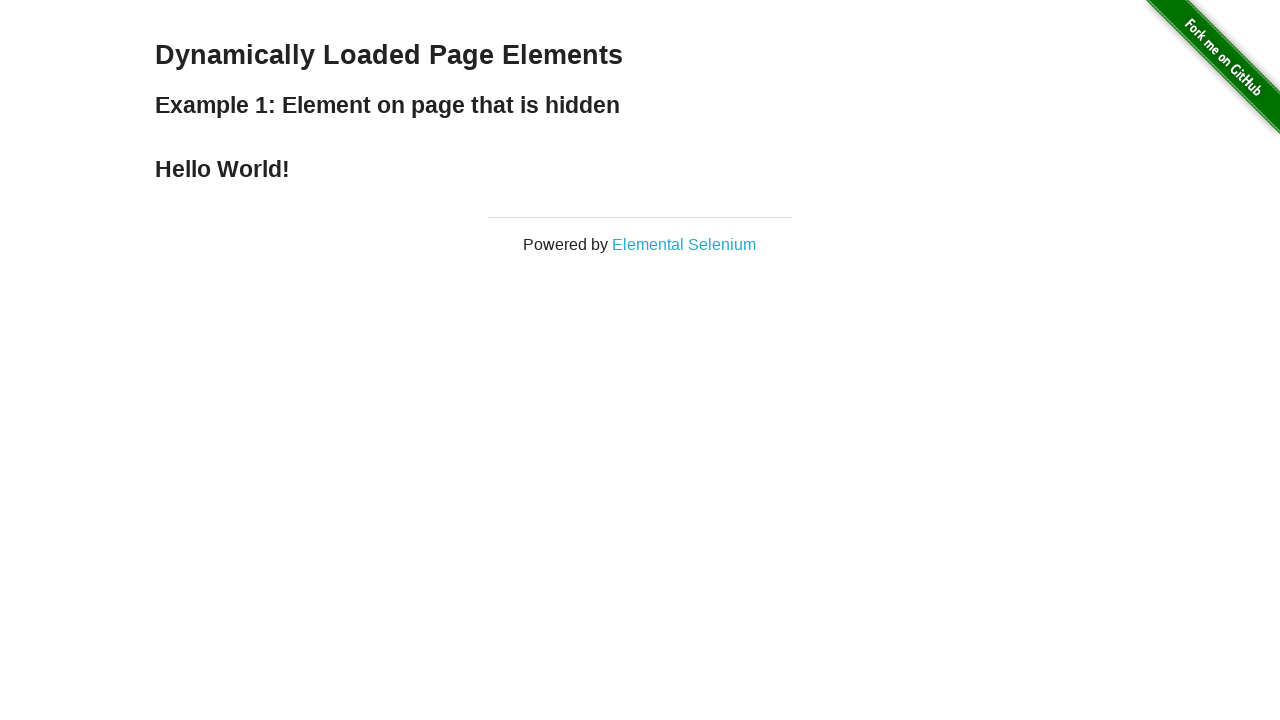

Retrieved loaded text: 'Hello World!'
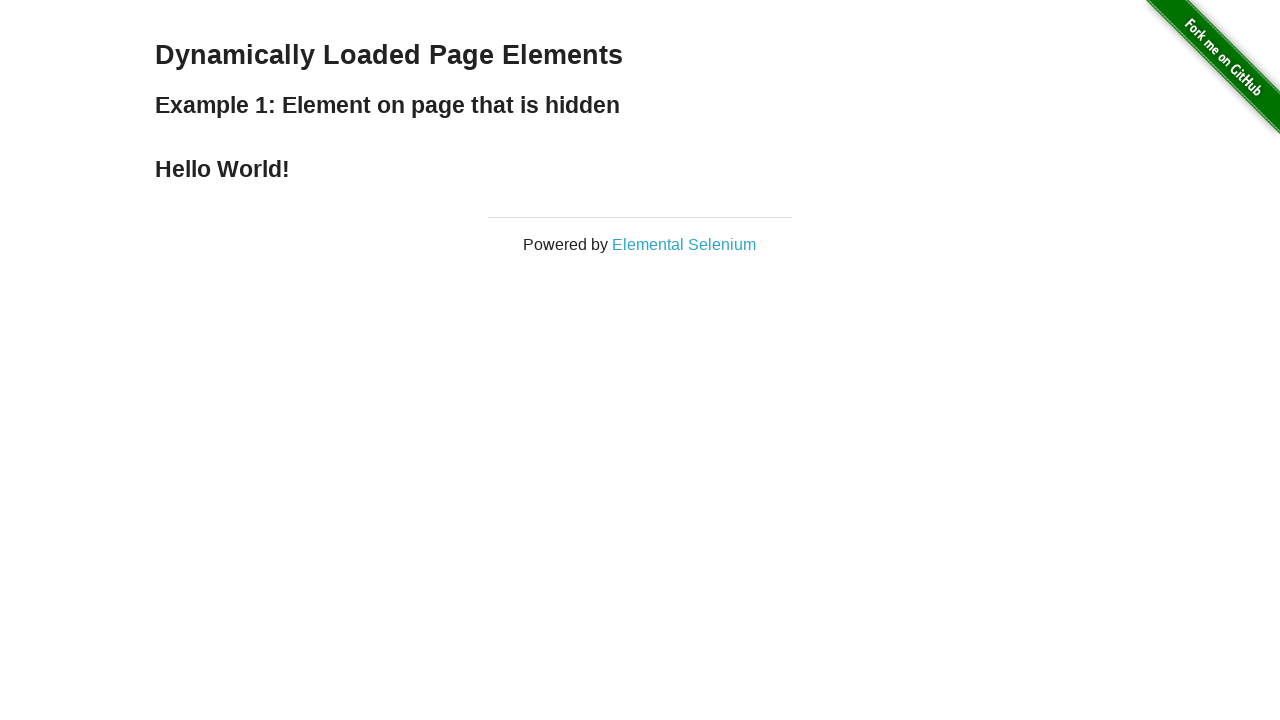

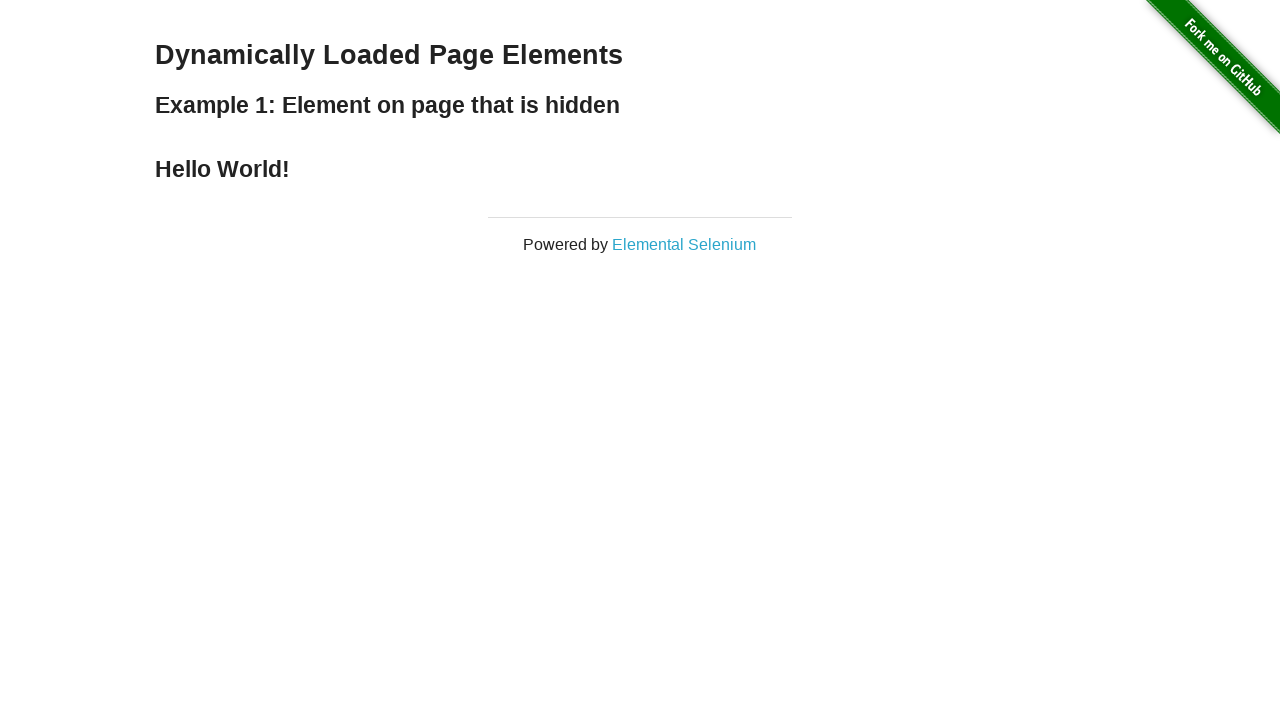